Tests hovering over the 'Hover me to see' button to trigger a tooltip display

Starting URL: https://demoqa.com/tool-tips

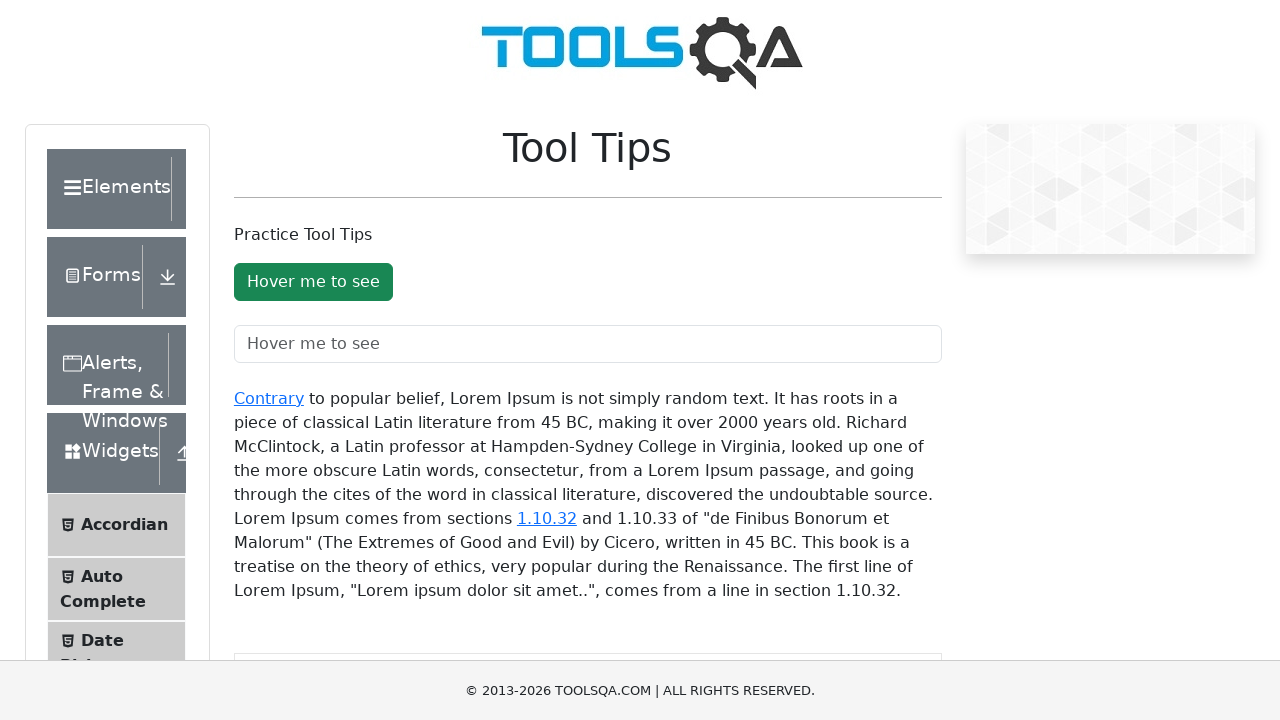

Hovered over 'Hover me to see' button to trigger tooltip at (313, 282) on #toolTipButton
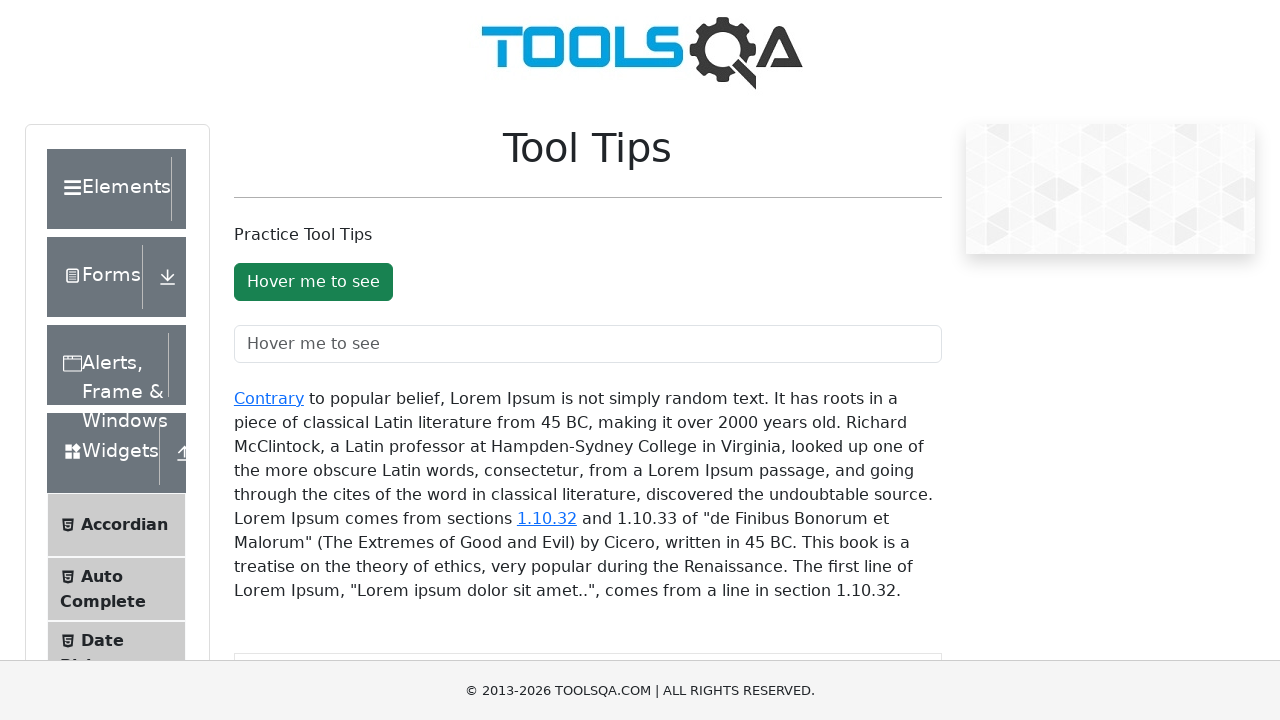

Tooltip appeared and became visible
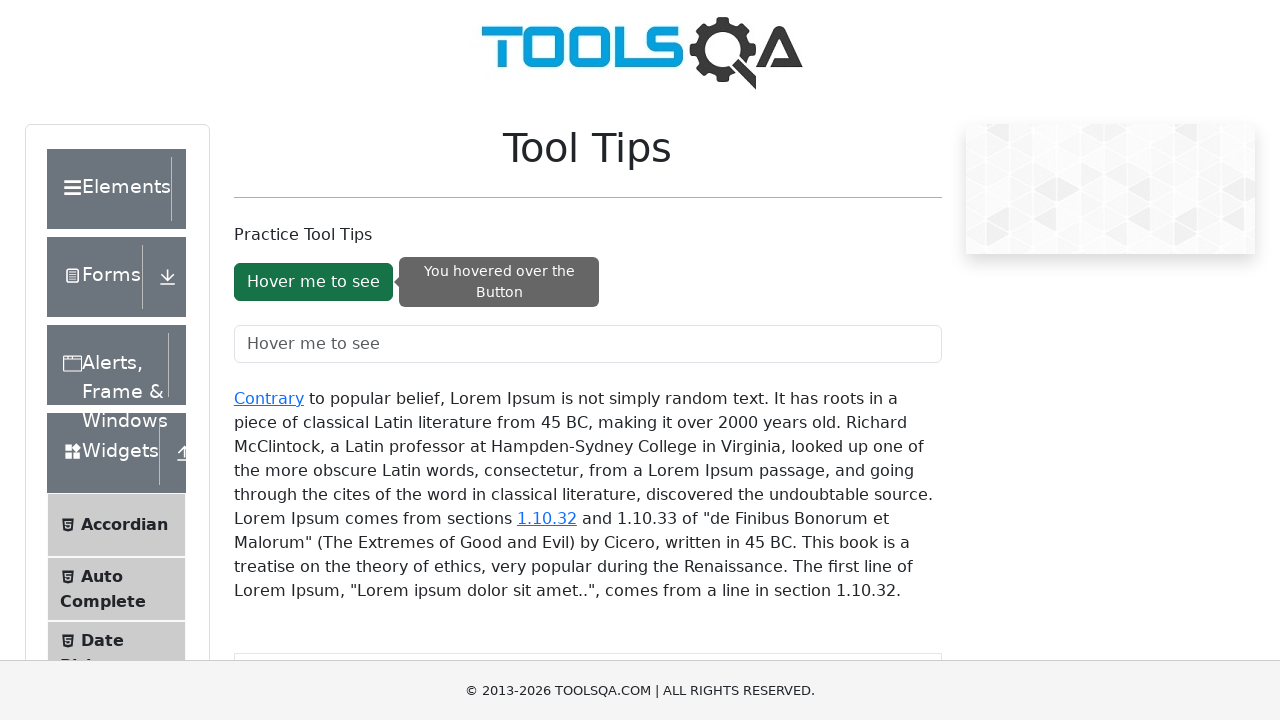

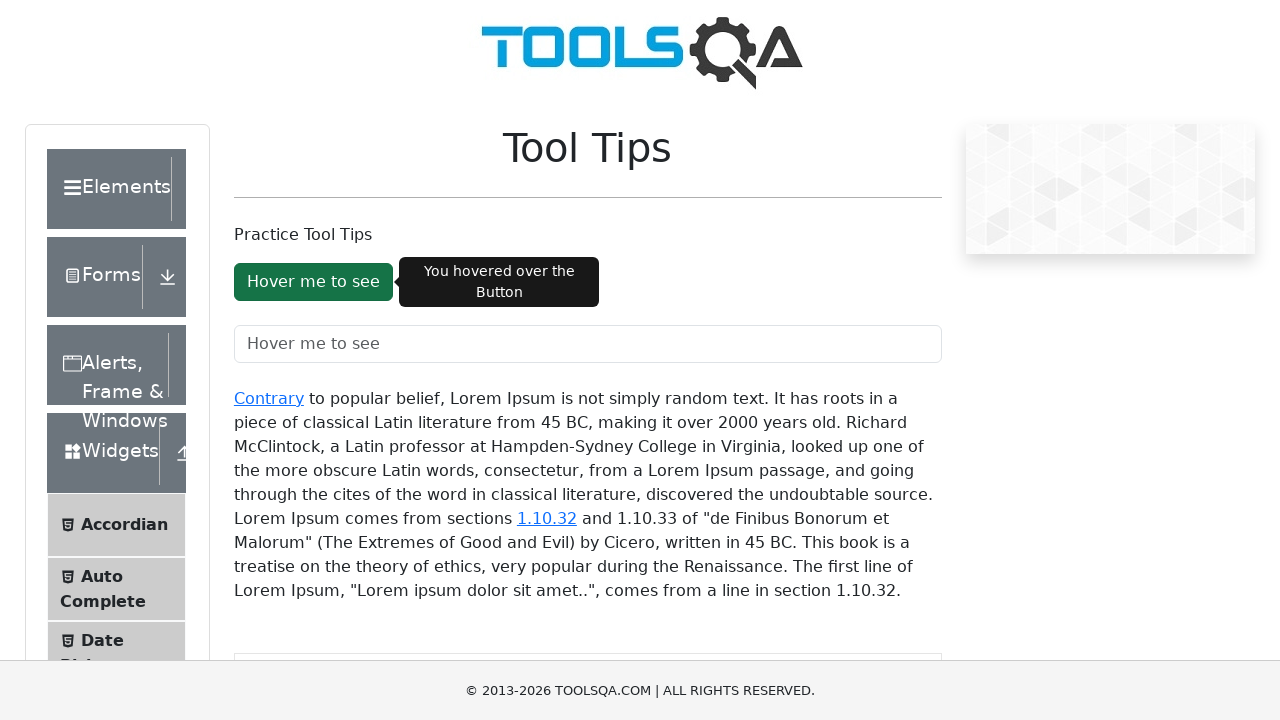